Tests clicking a button that triggers a prompt dialog, entering text, and verifying the result.

Starting URL: https://demoqa.com/alerts

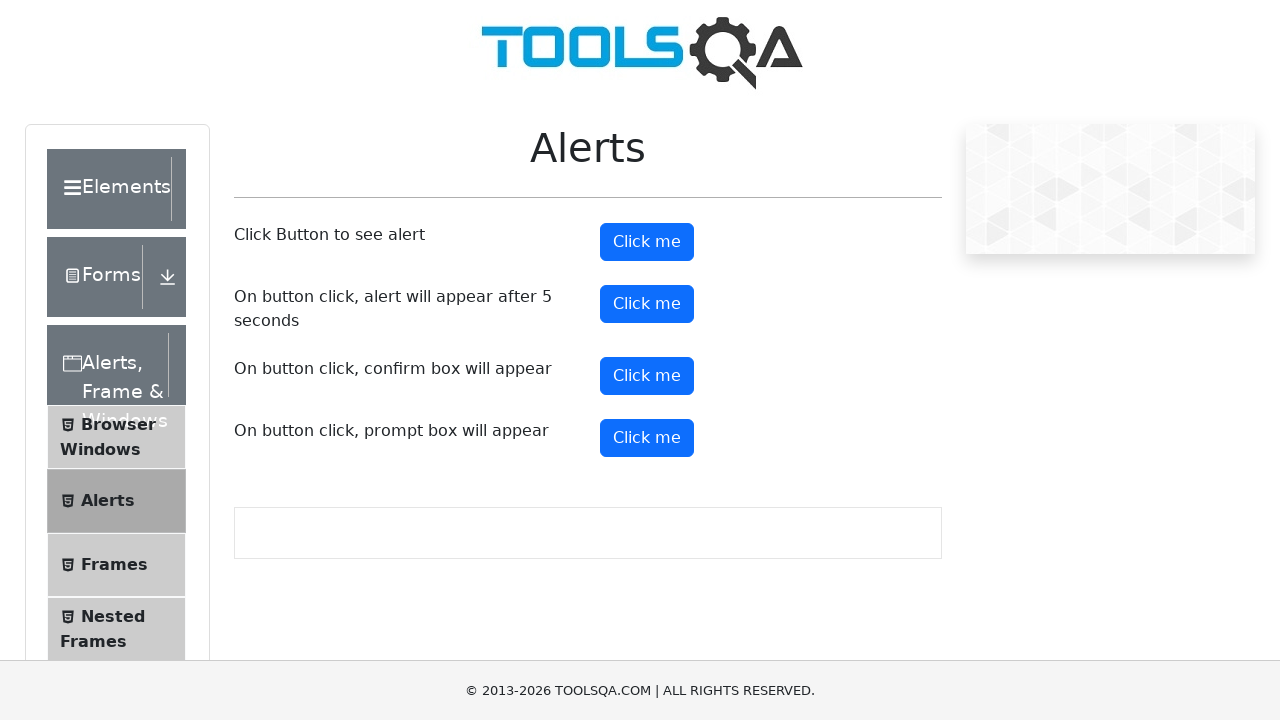

Set up dialog handler to accept prompt with text 'Daniel Farias'
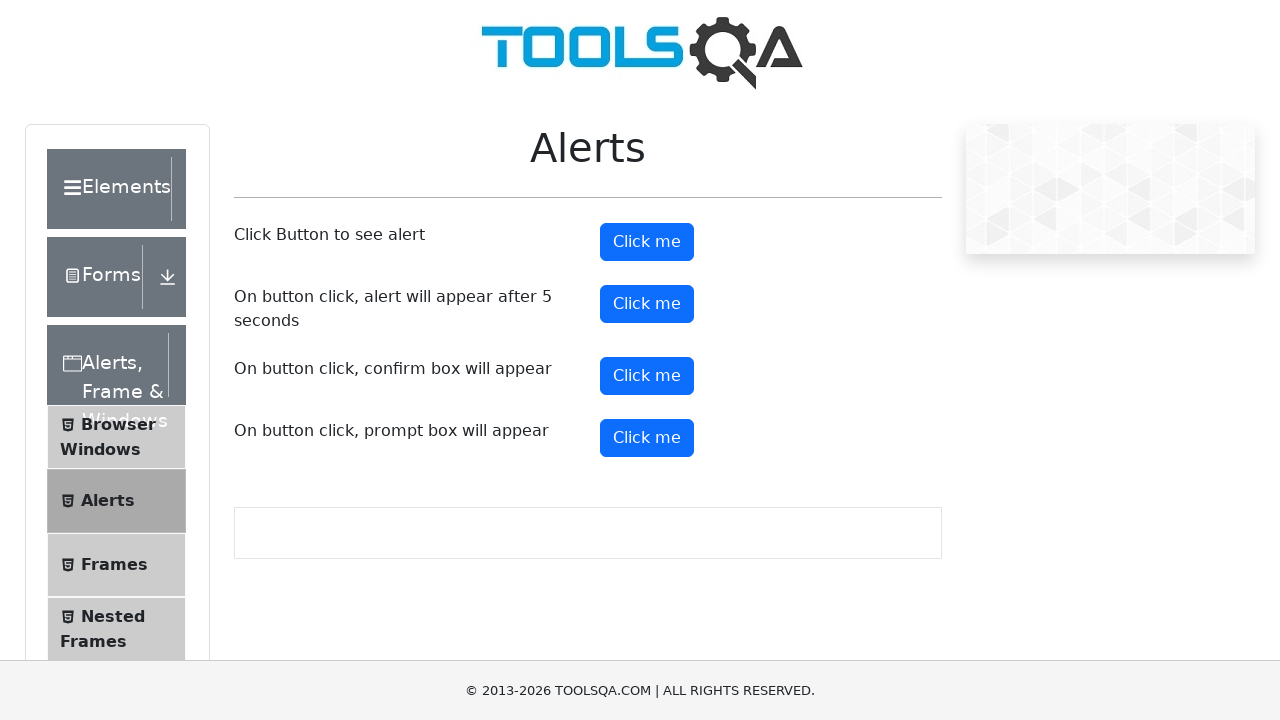

Clicked the prompt button at (647, 438) on #promtButton
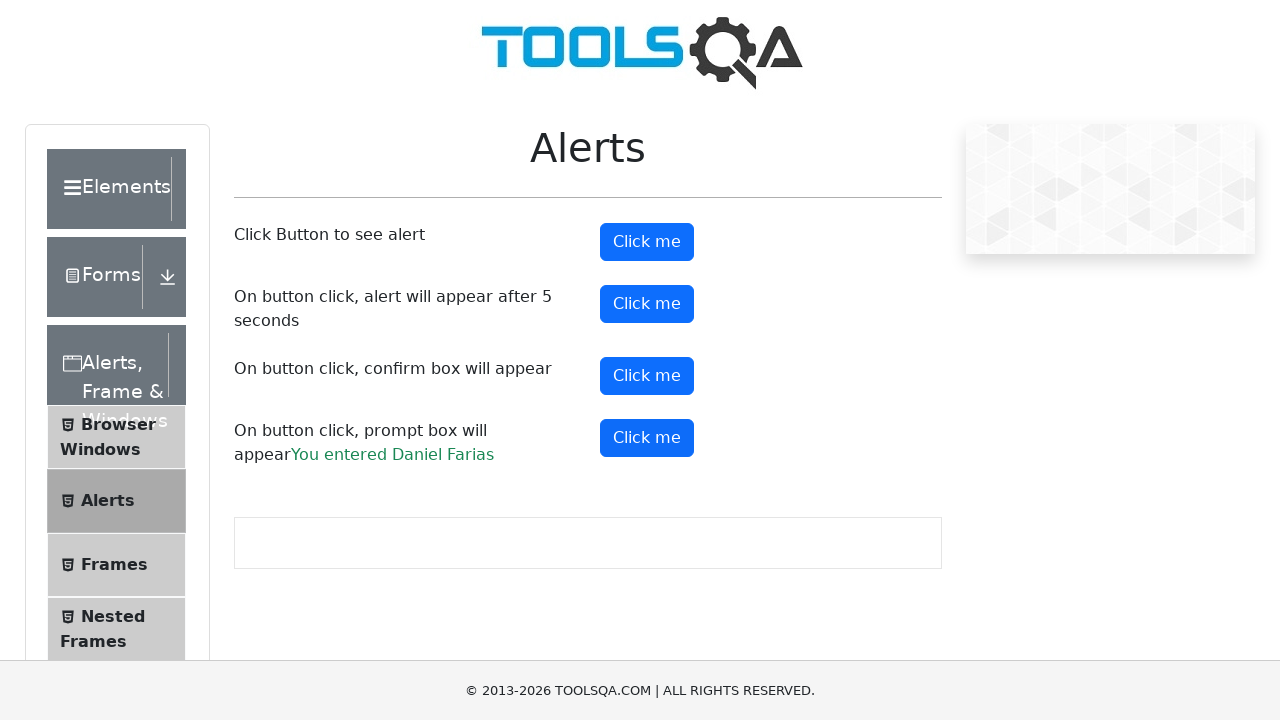

Prompt result message appeared
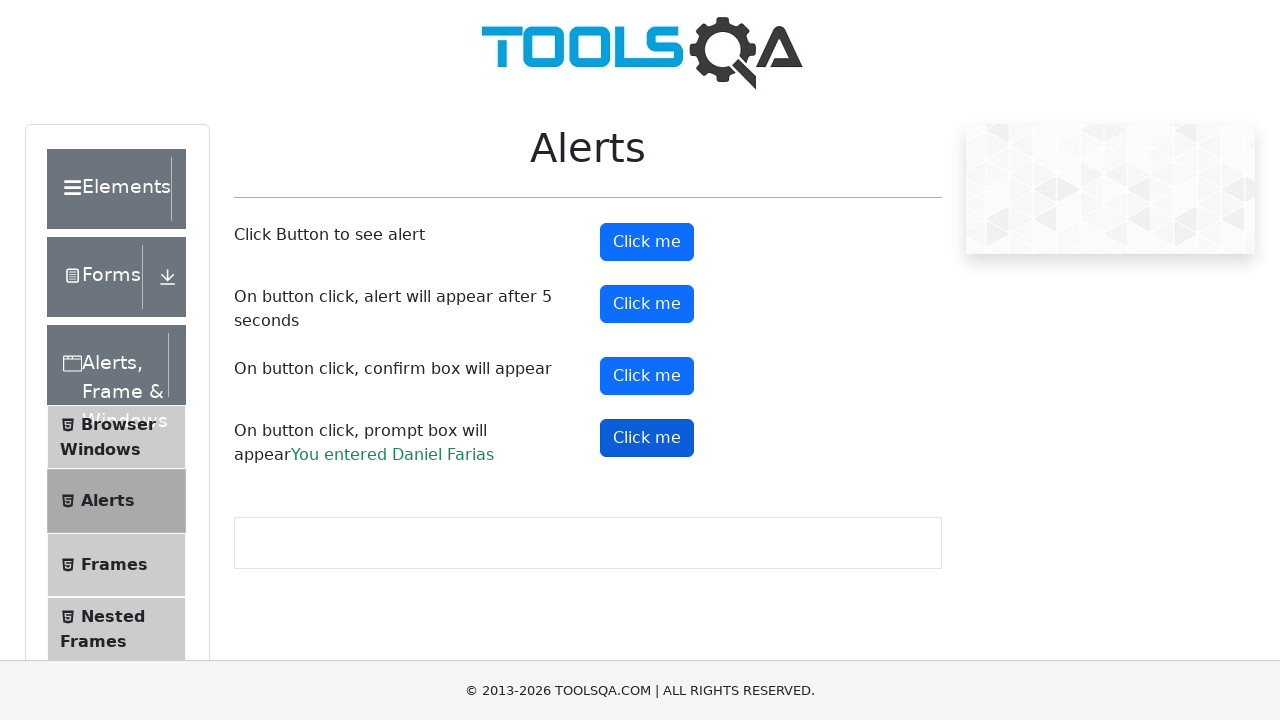

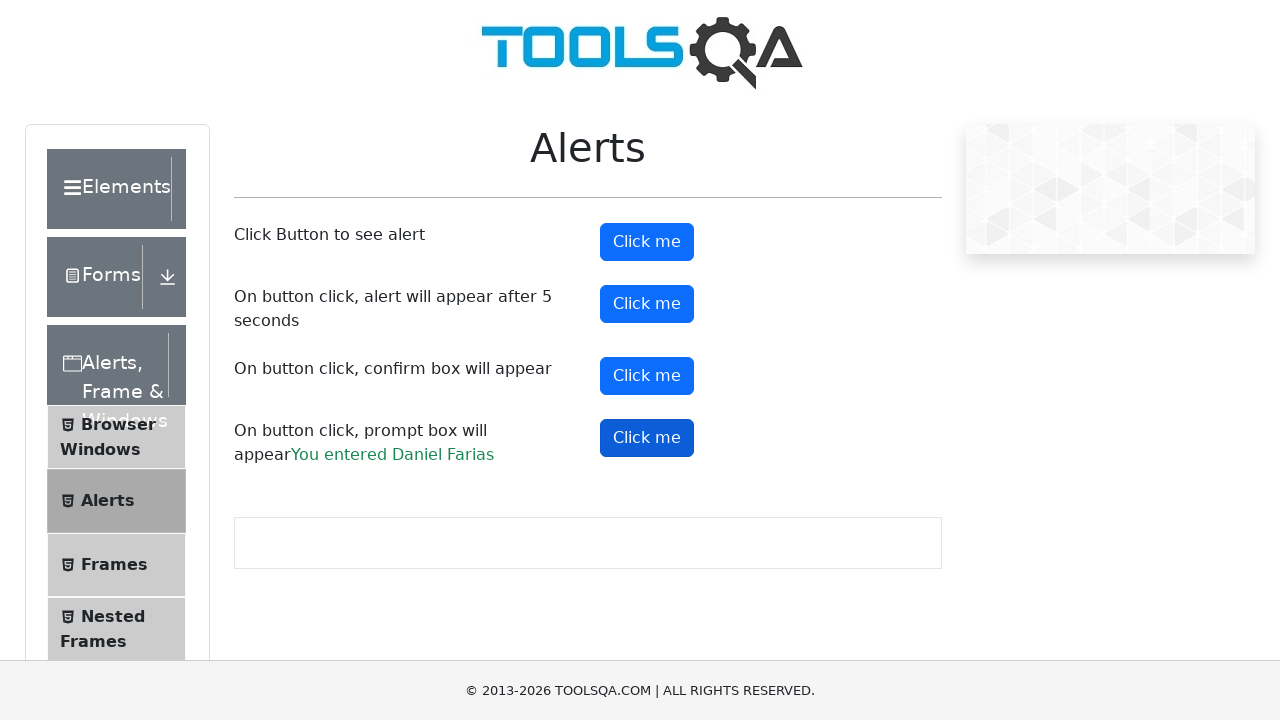